Tests a green grocery e-commerce site by searching for products containing 'ca', verifying product count, adding items to cart, and checking brand logo text

Starting URL: https://rahulshettyacademy.com/seleniumPractise/#/

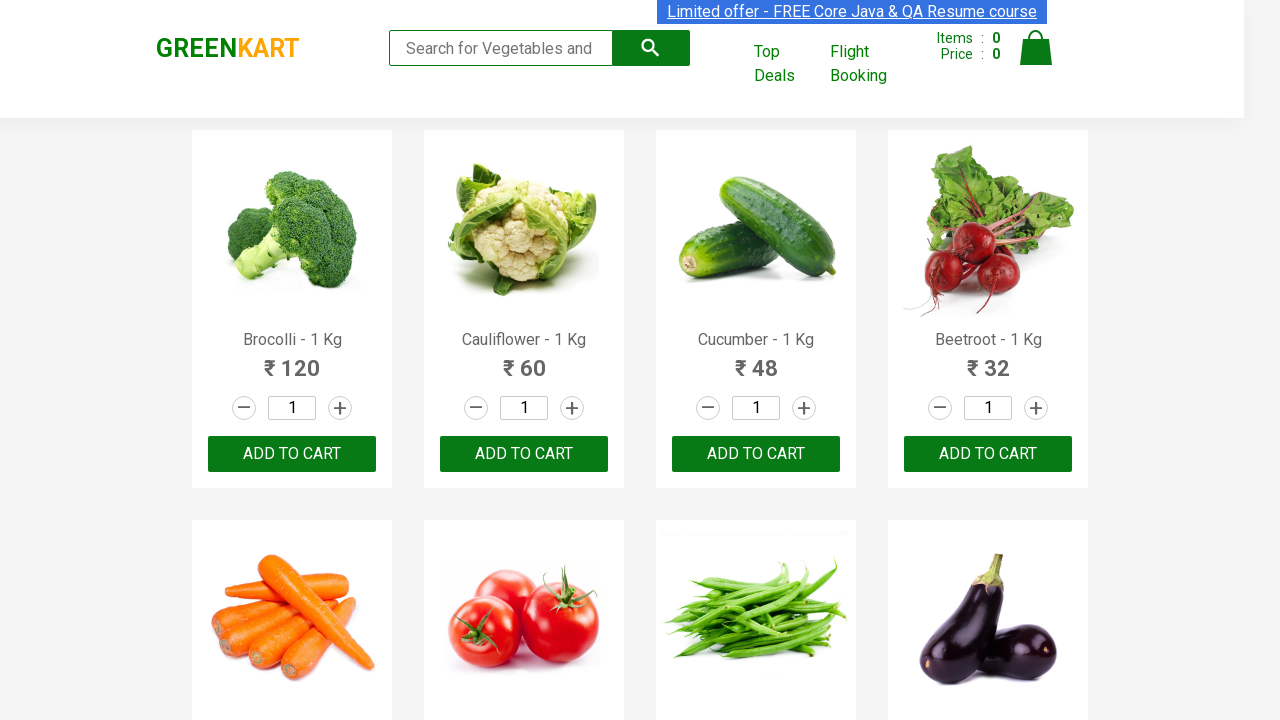

Typed 'ca' in search box to filter products on .search-keyword
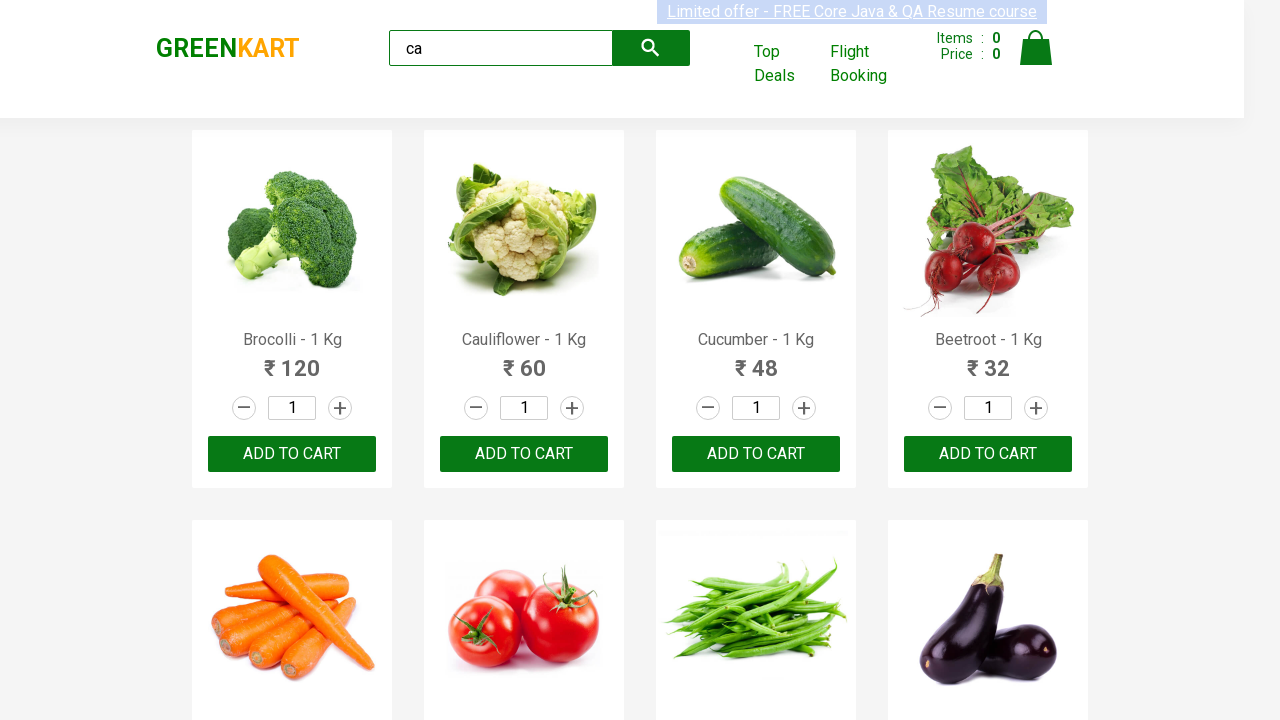

Waited 2 seconds for search results to load
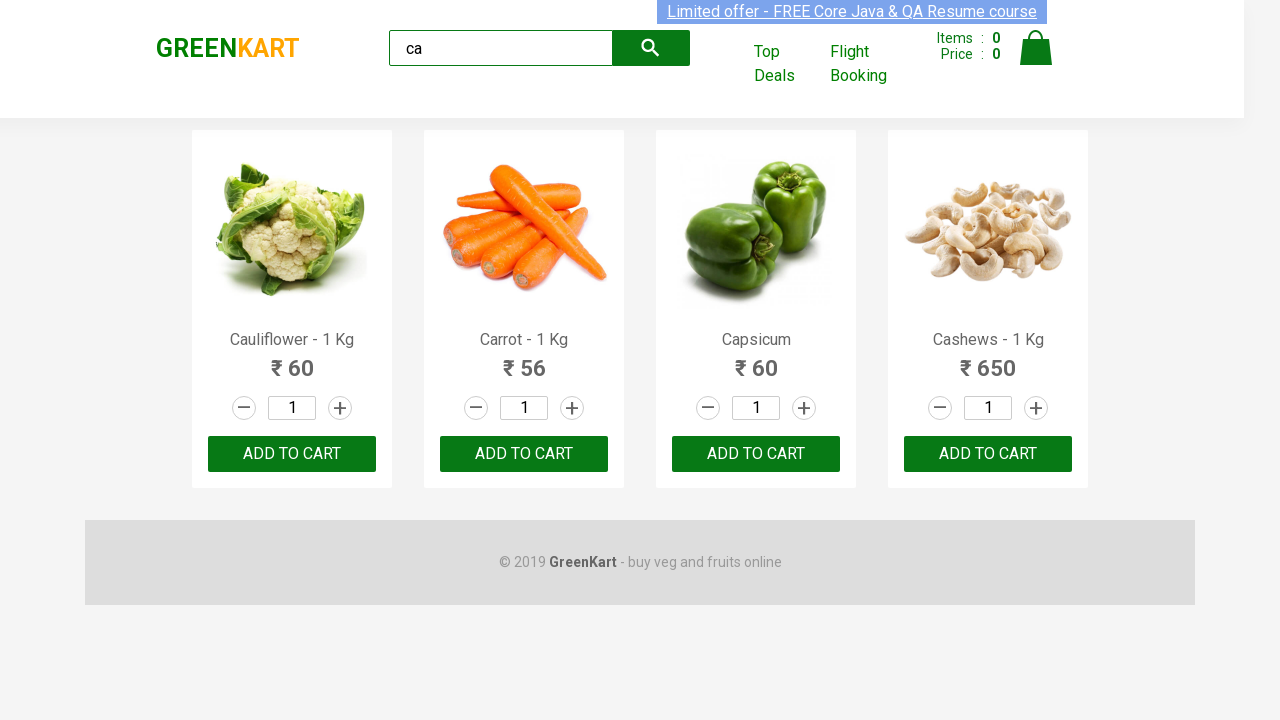

Verified products are displayed
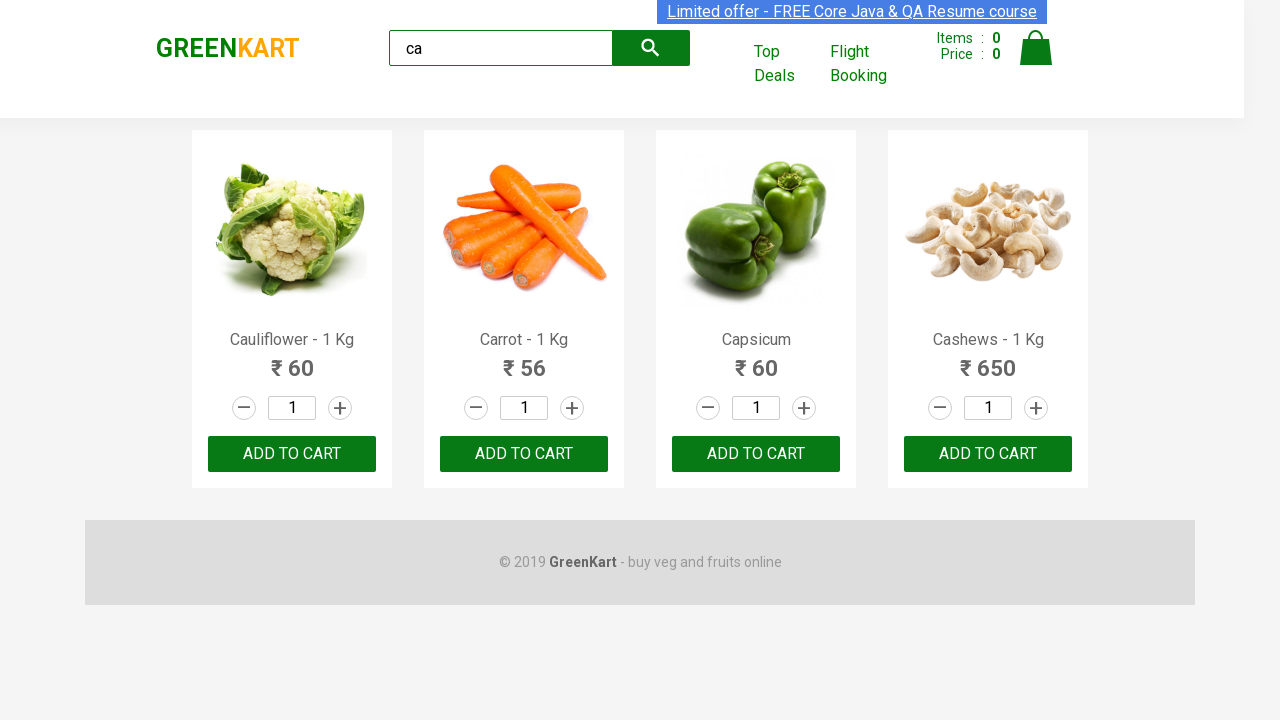

Clicked ADD TO CART on the third product at (756, 454) on :nth-child(3) > .product-action > button
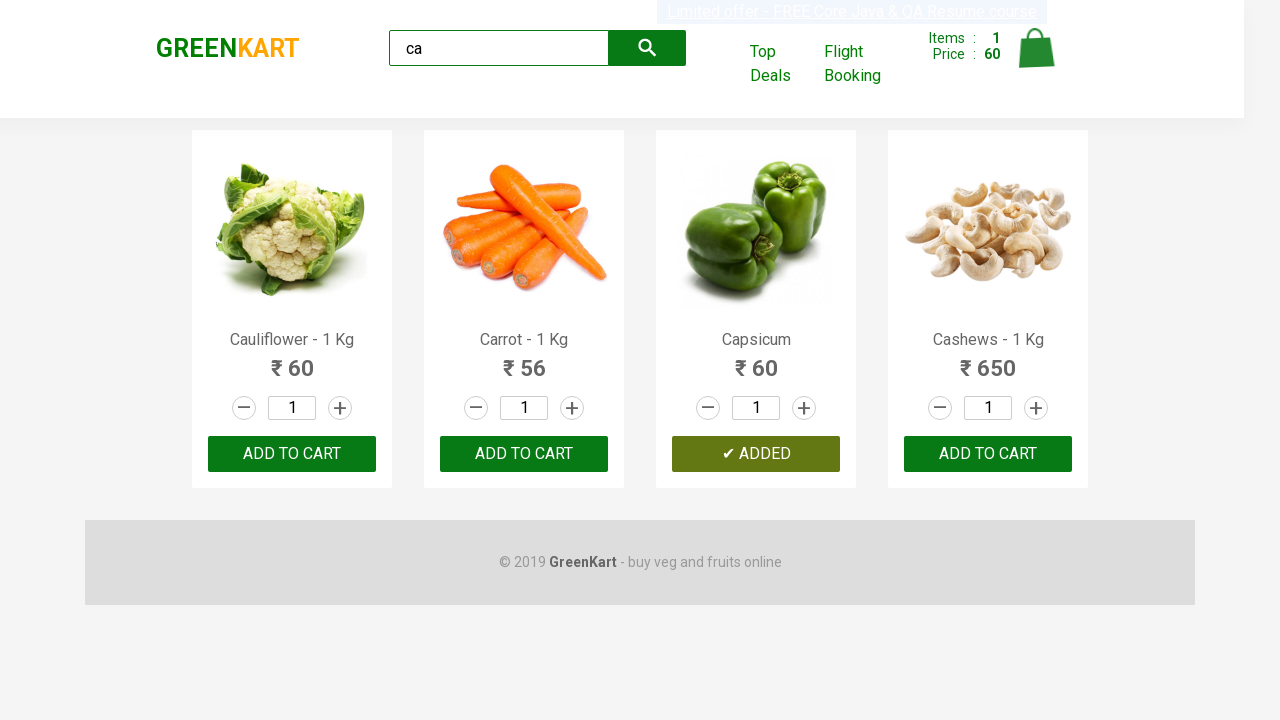

Clicked ADD TO CART on another product (third item) at (756, 454) on .products .product >> nth=2 >> button:has-text('ADD TO CART')
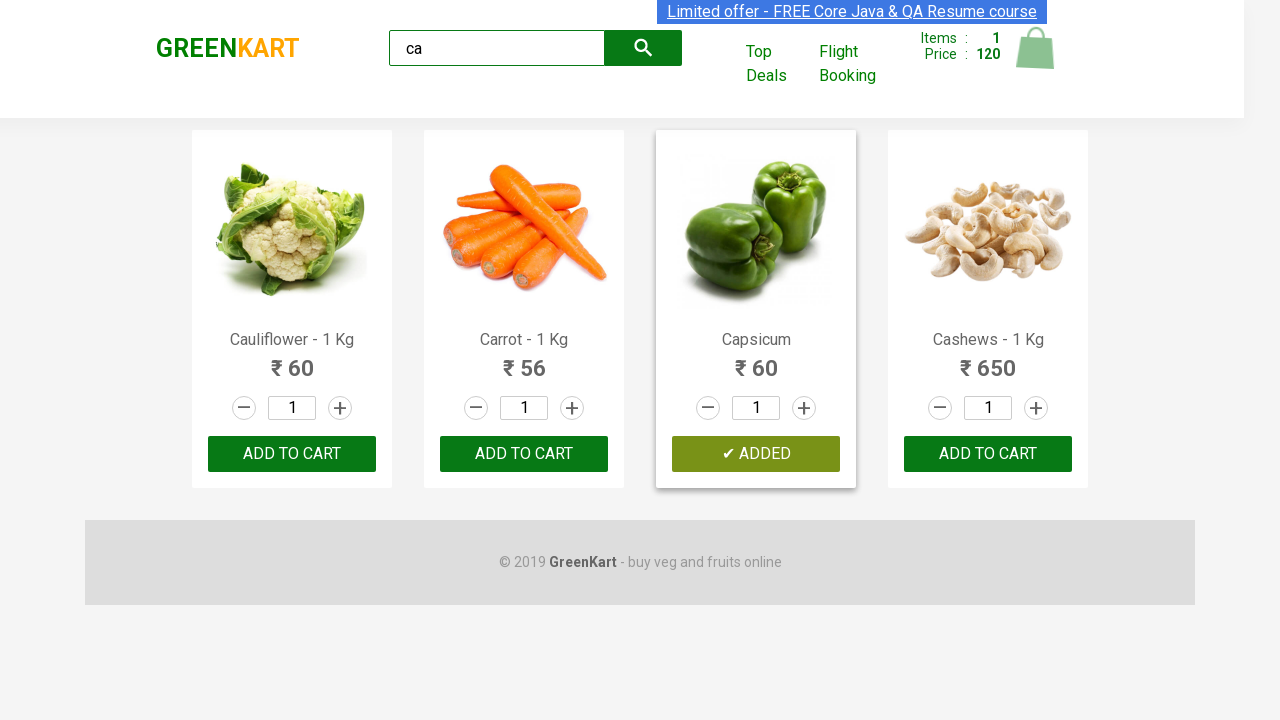

Found and clicked ADD TO CART for Cashews product at (988, 454) on .products .product >> nth=3 >> button
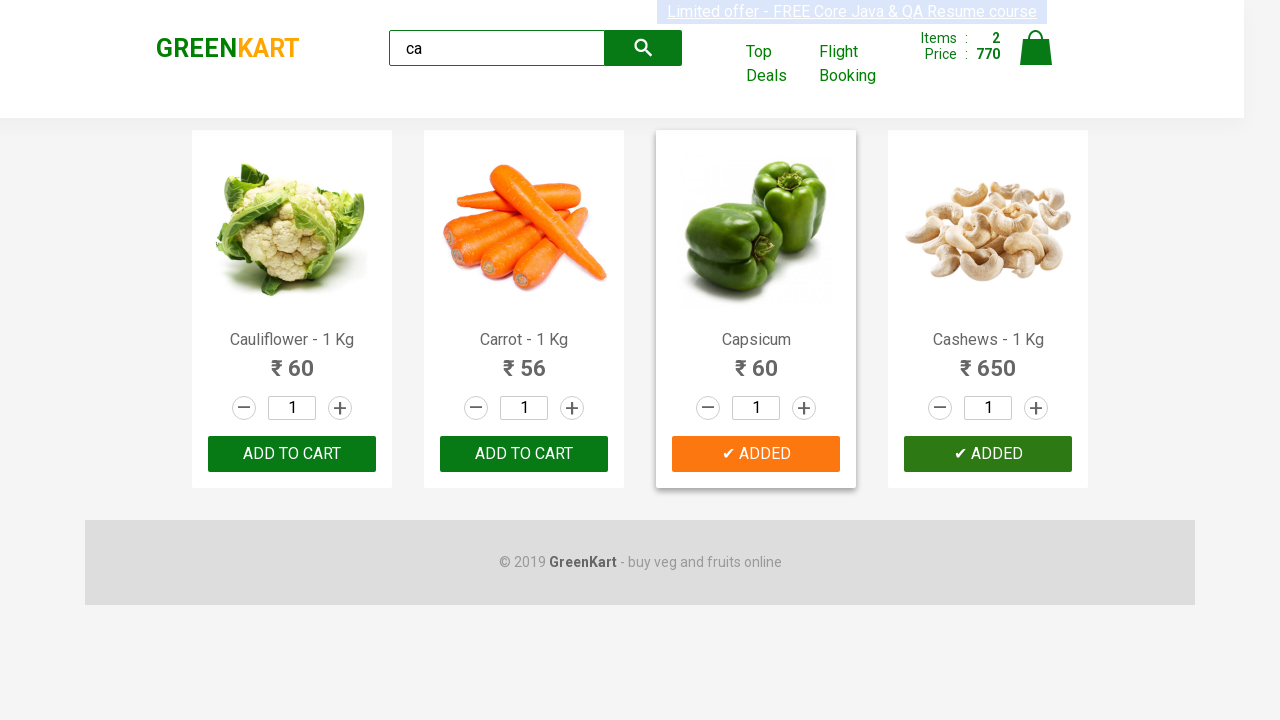

Verified brand logo text is 'GREENKART'
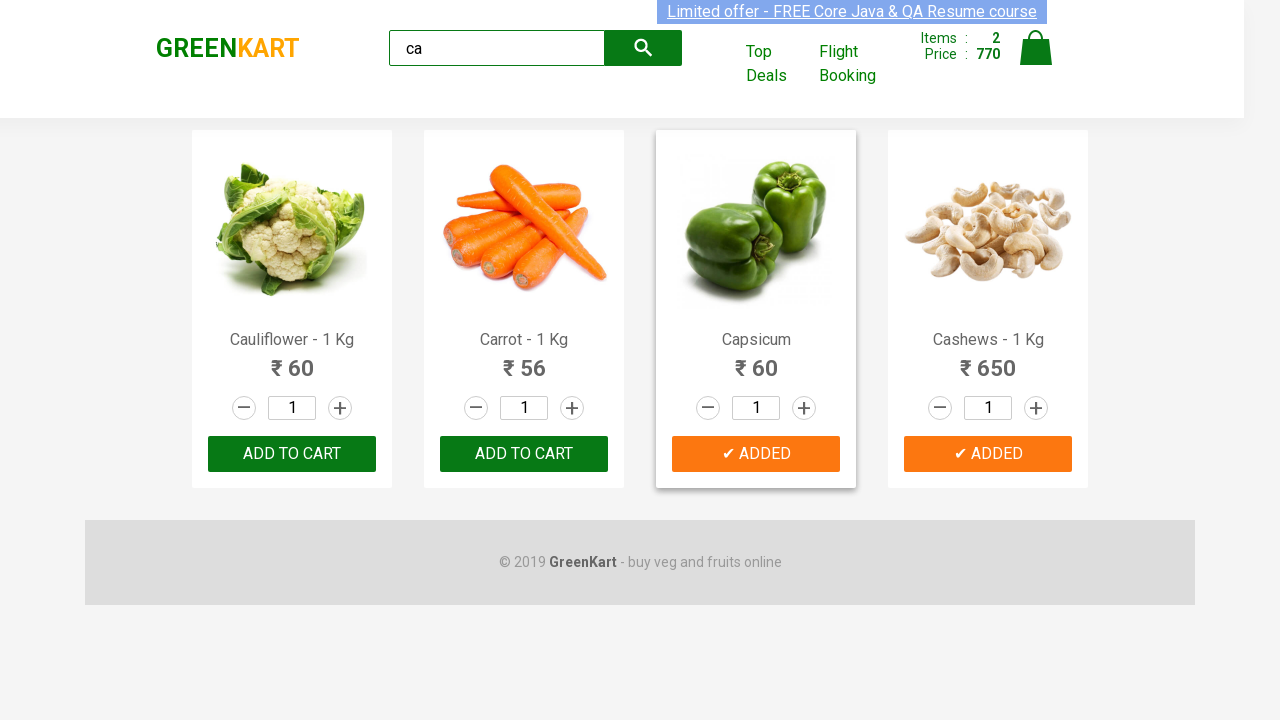

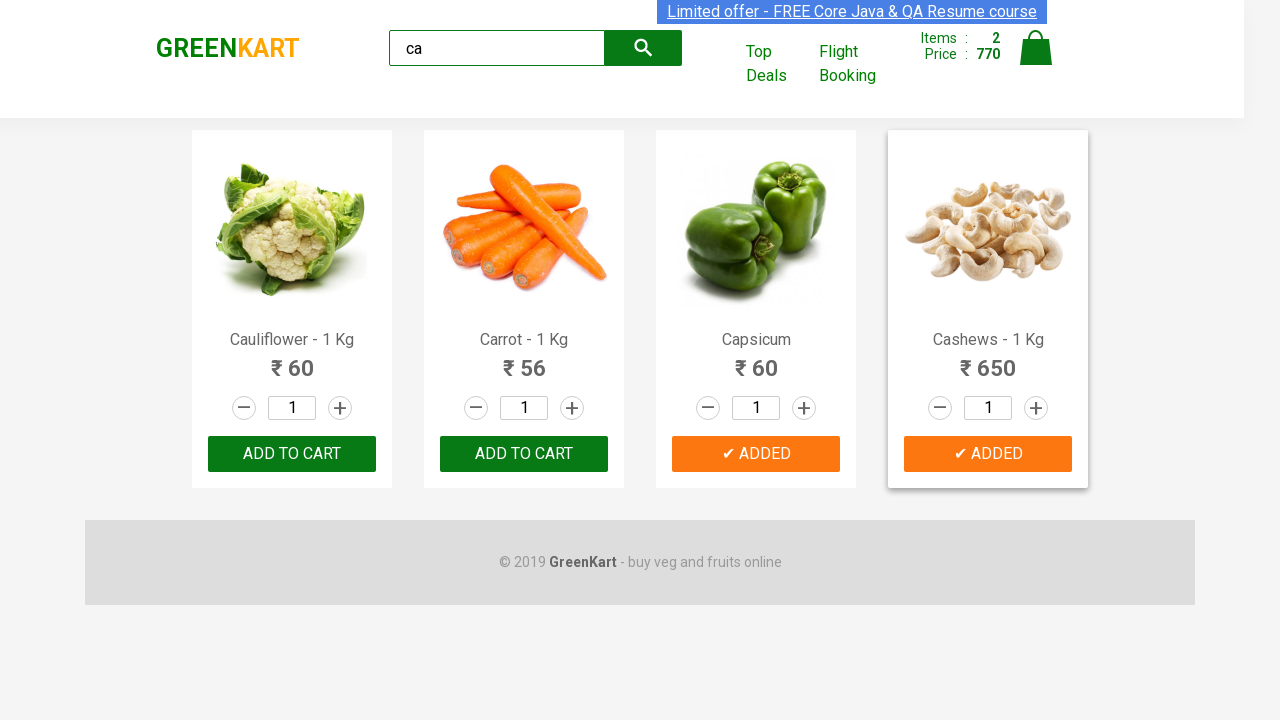